Tests a TodoMVC application by adding three todo items, then marking each as complete while verifying the remaining item count decreases correctly

Starting URL: https://todomvc.com/examples/angular/dist/browser/#

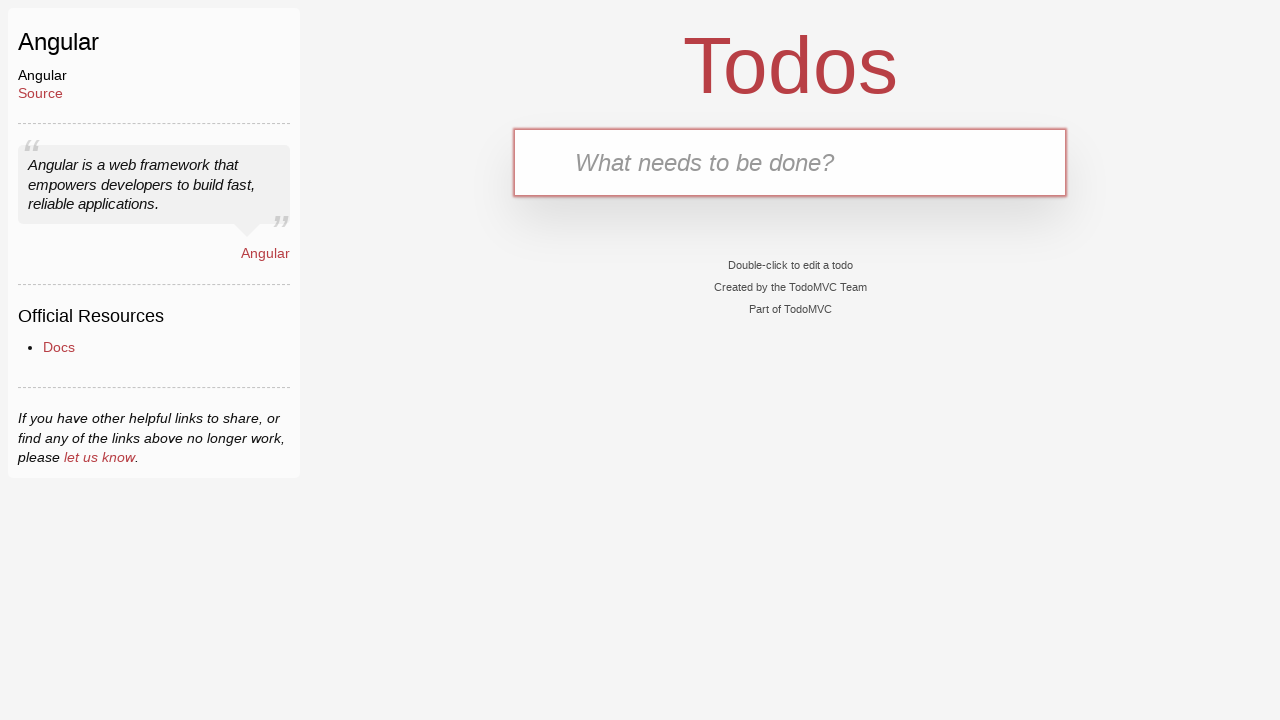

Filled new todo field with 'Complete Robot Framework Training' on css=.new-todo
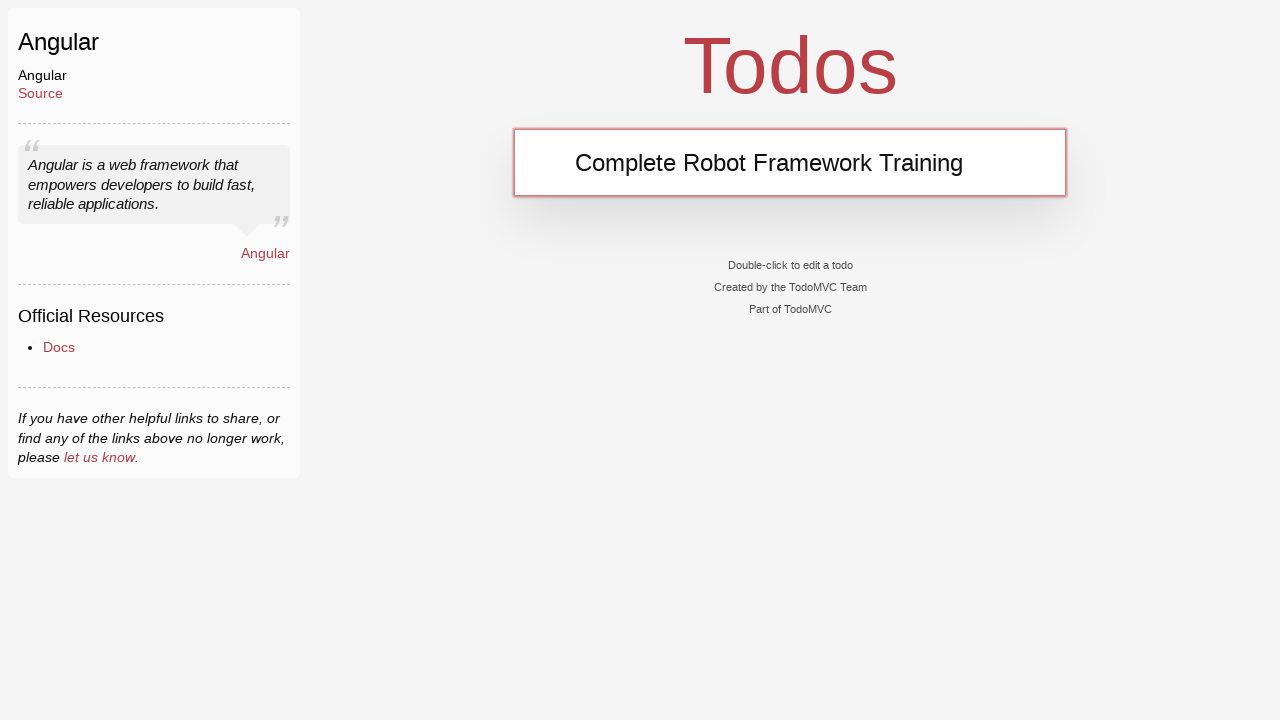

Pressed Enter to add first todo item on css=.new-todo
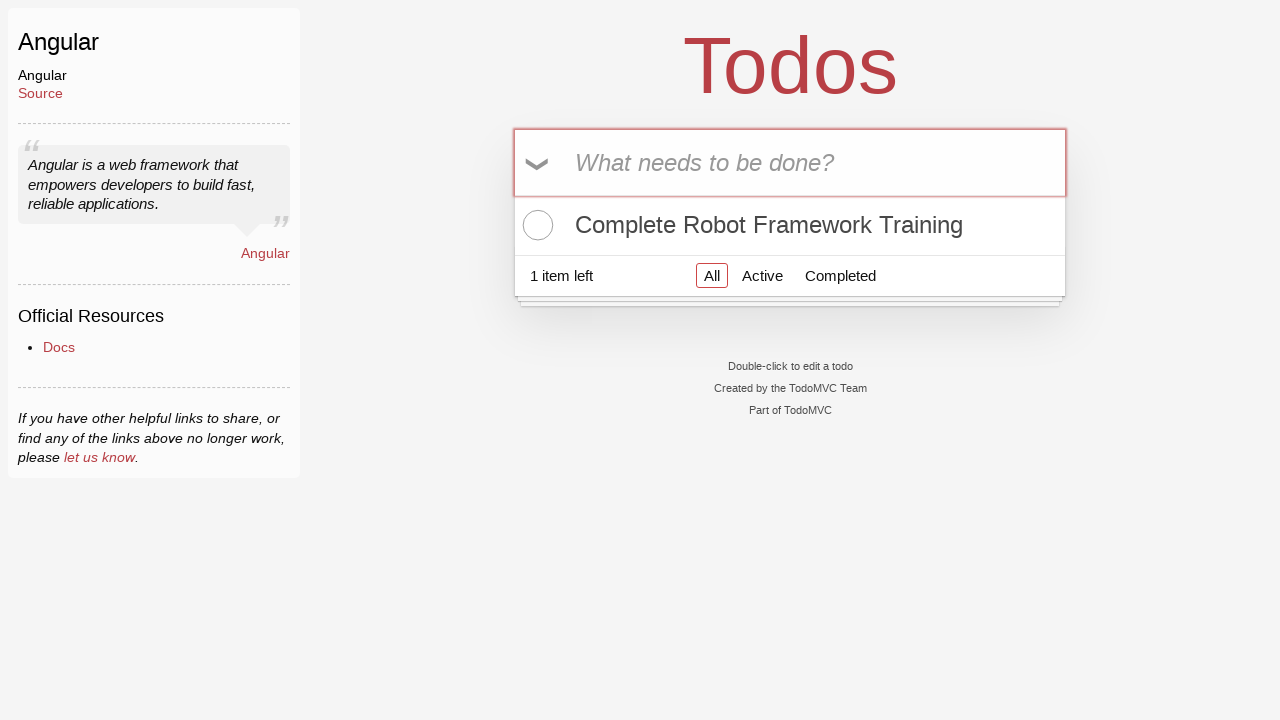

Filled new todo field with 'Write Automated Tests' on css=.new-todo
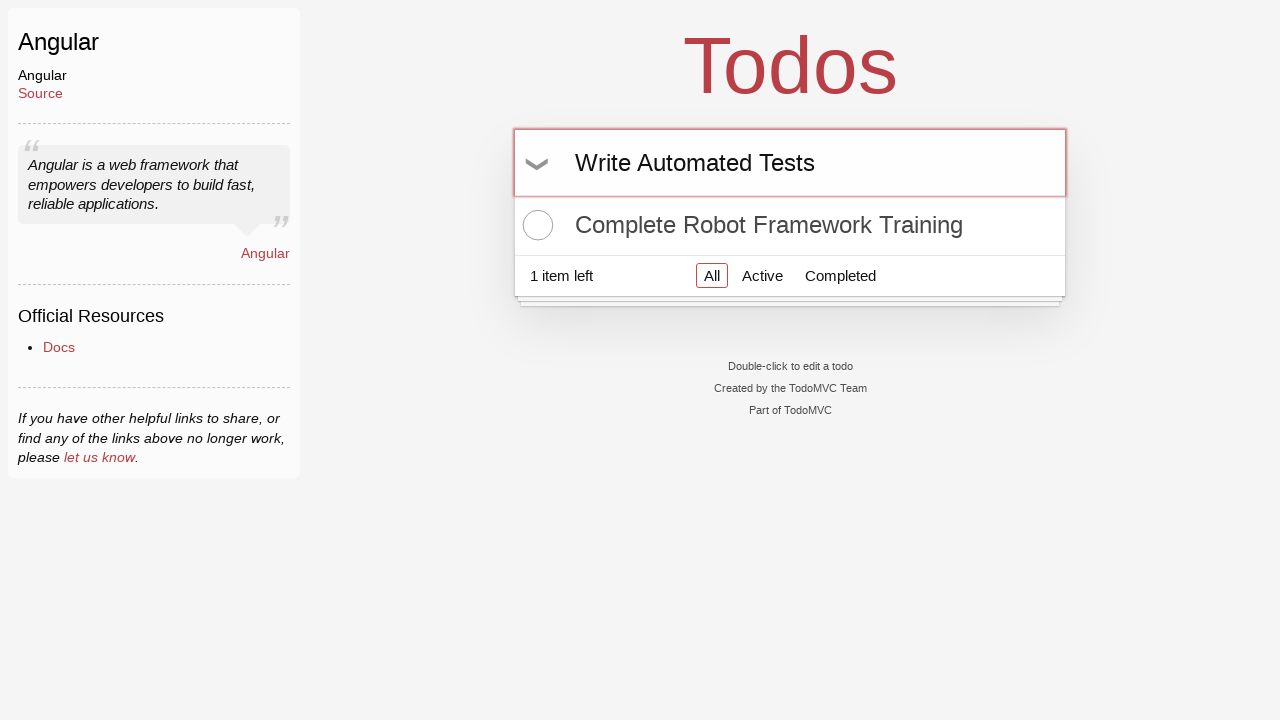

Pressed Enter to add second todo item on css=.new-todo
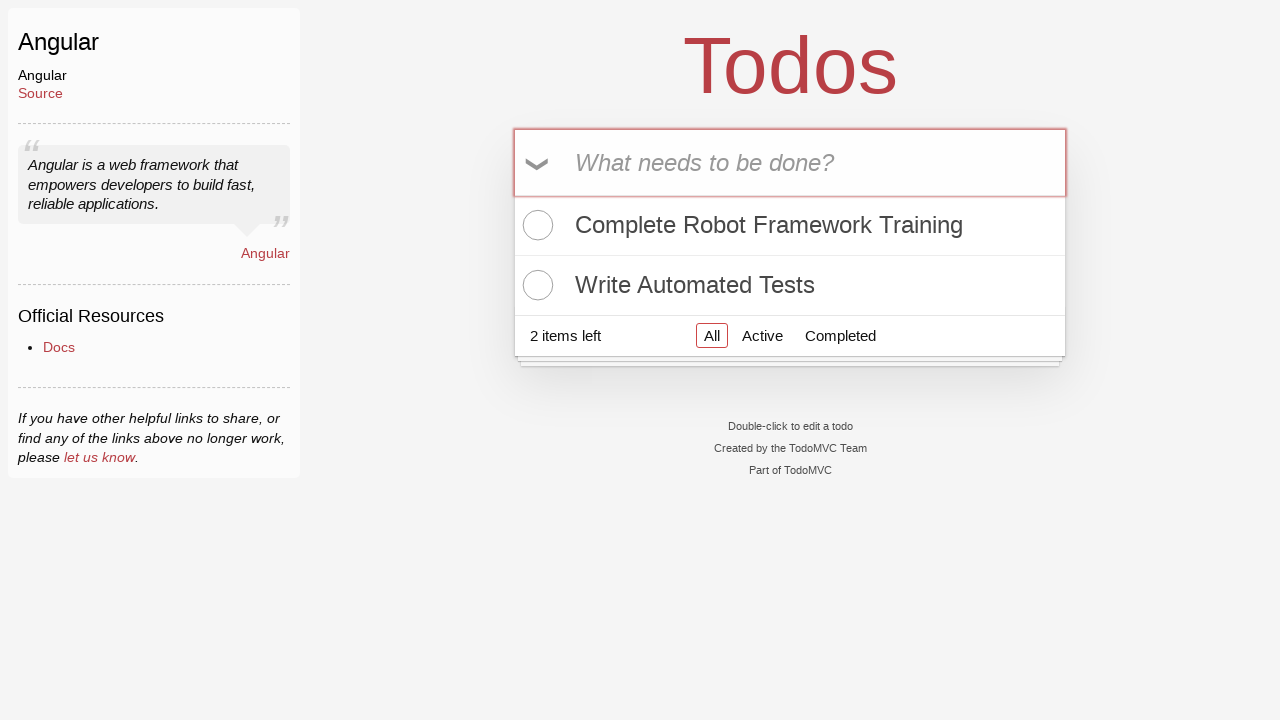

Filled new todo field with 'Take a nap' on css=.new-todo
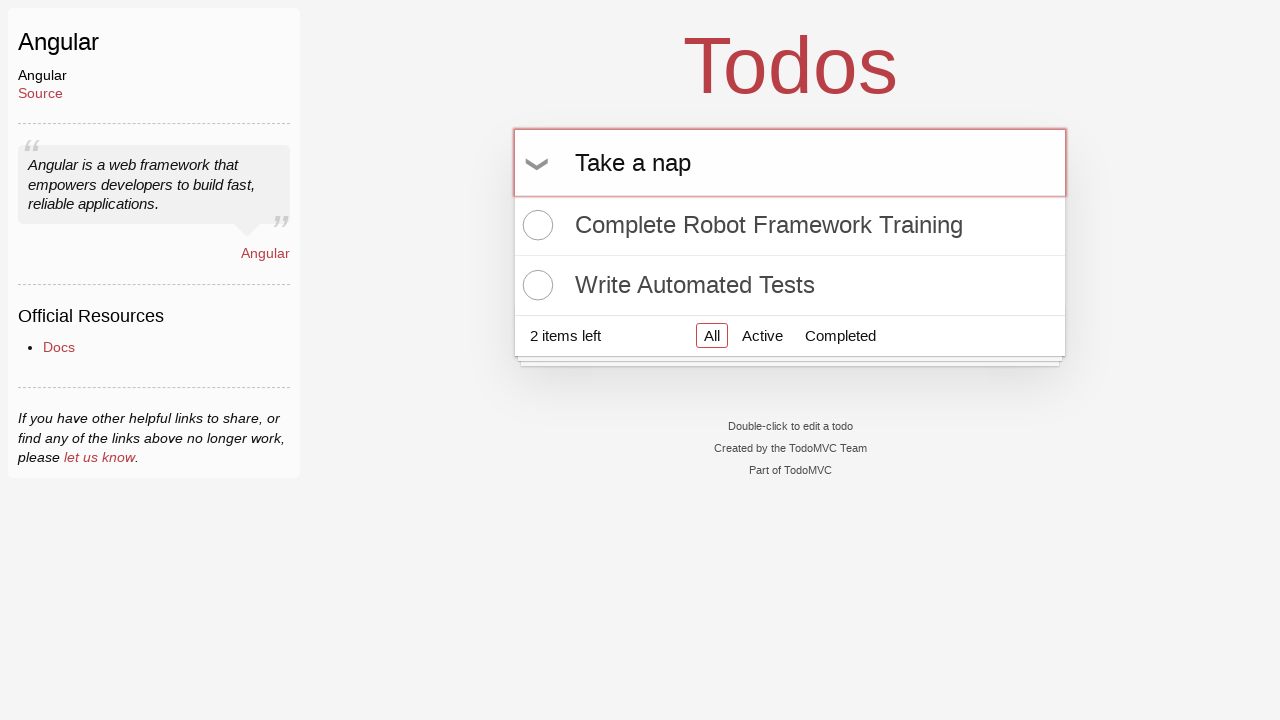

Pressed Enter to add third todo item on css=.new-todo
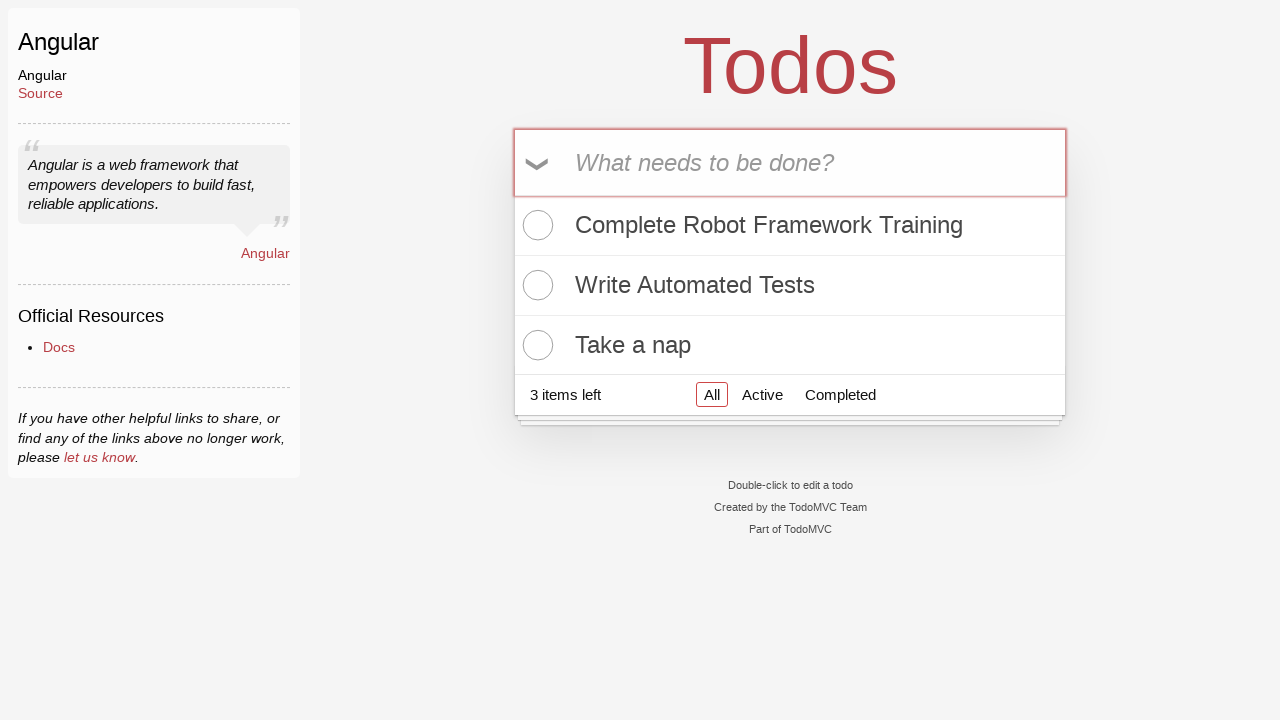

Todo count element loaded, verifying 3 items are displayed
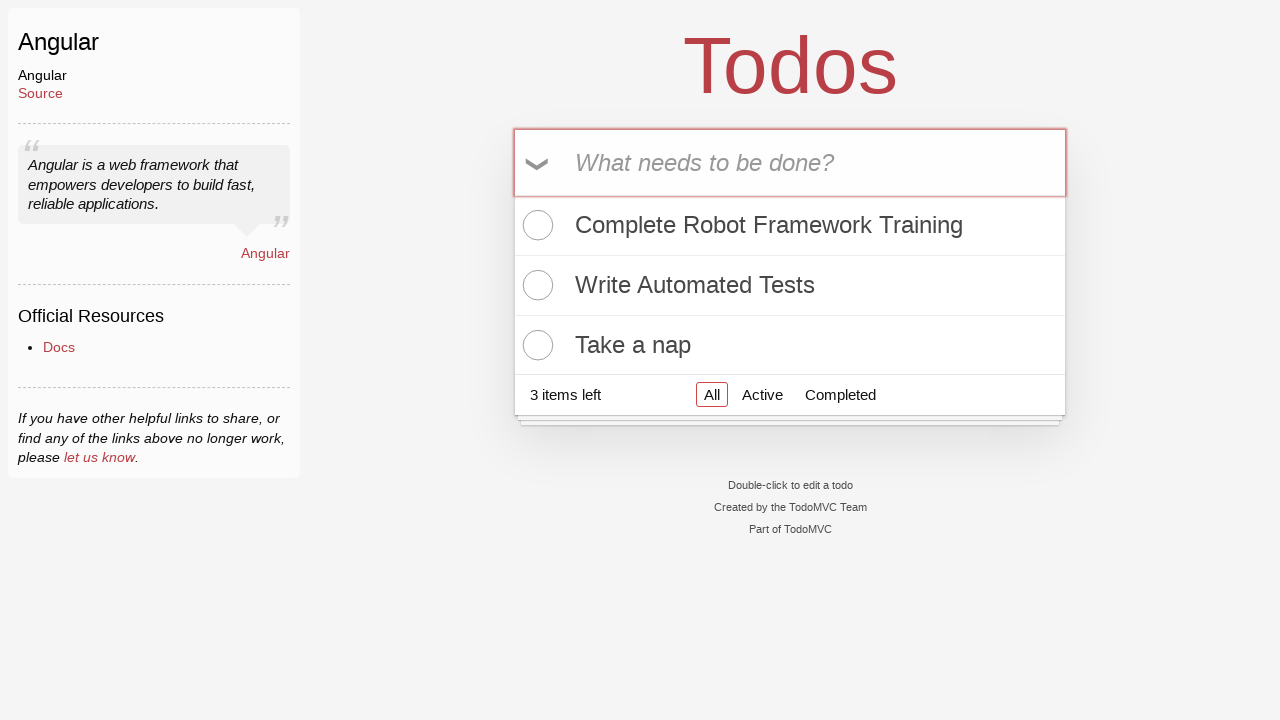

Clicked checkbox to mark 'Complete Robot Framework Training' as complete at (535, 225) on xpath=//*[contains(text(), 'Complete Robot Framework Training')]/../input
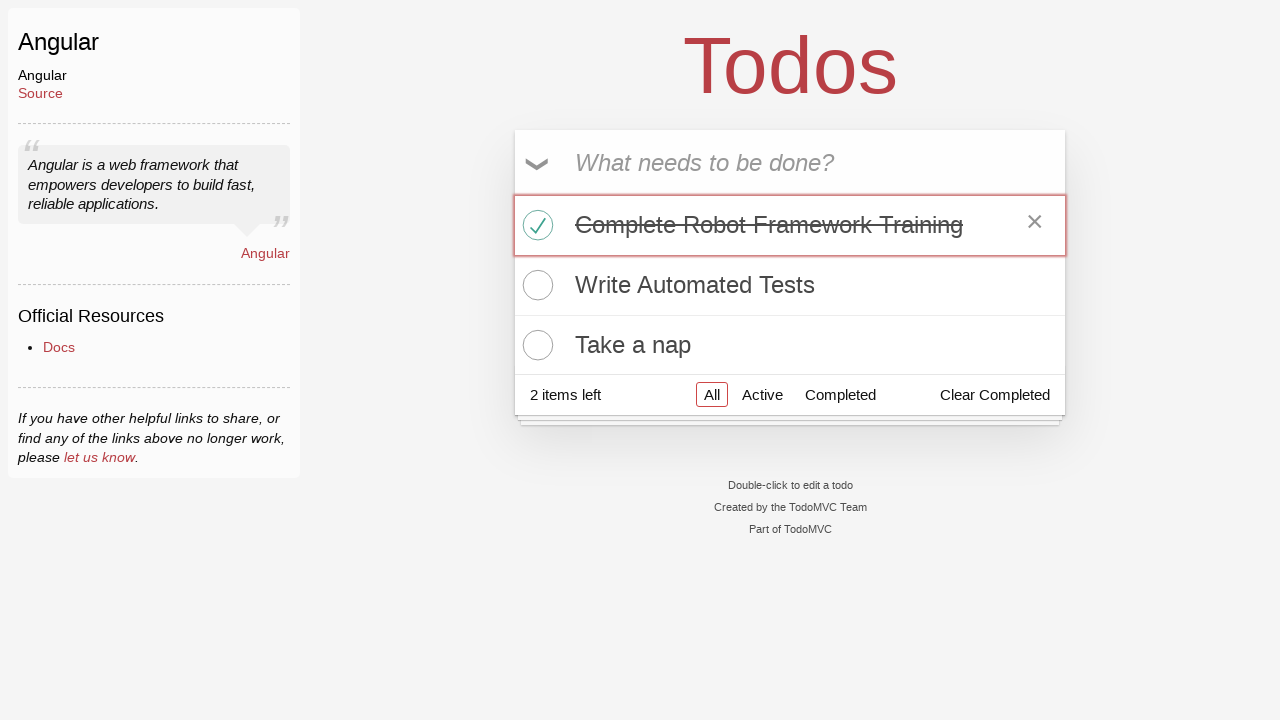

Clicked checkbox to mark 'Write Automated Tests' as complete at (535, 285) on xpath=//*[contains(text(), 'Write Automated Tests')]/../input
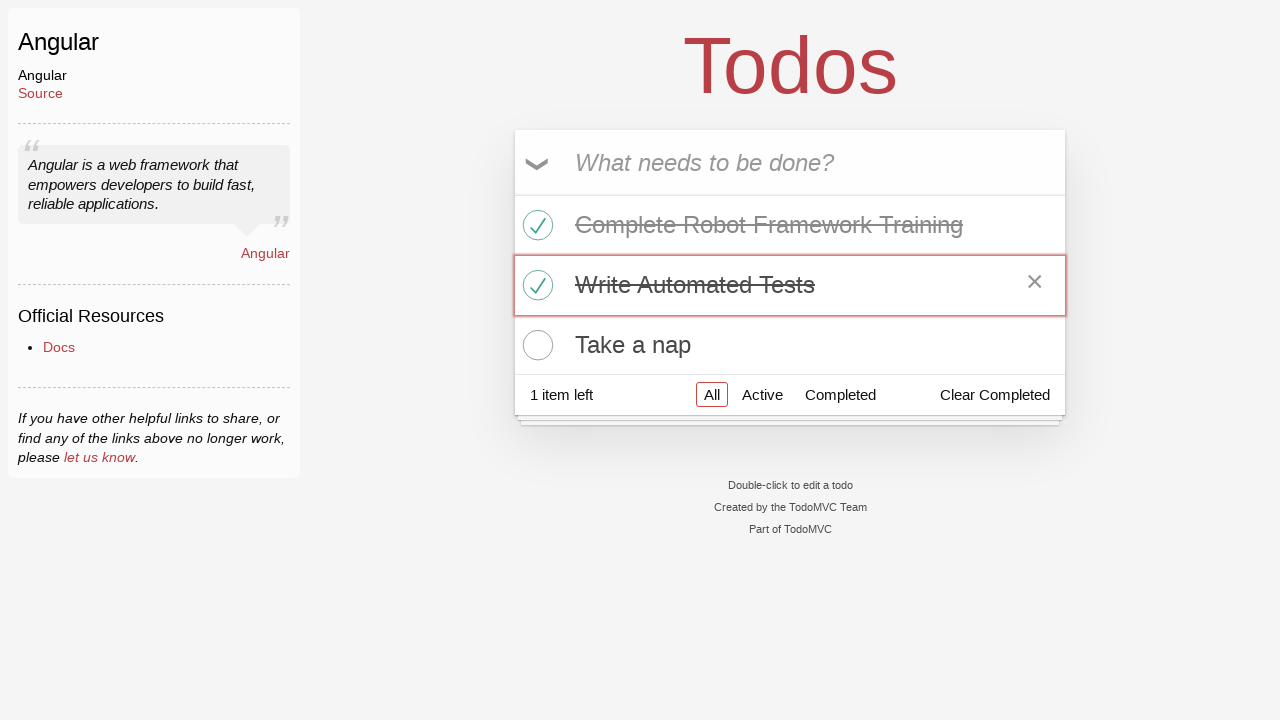

Clicked checkbox to mark 'Take a nap' as complete at (535, 345) on xpath=//*[contains(text(), 'Take a nap')]/../input
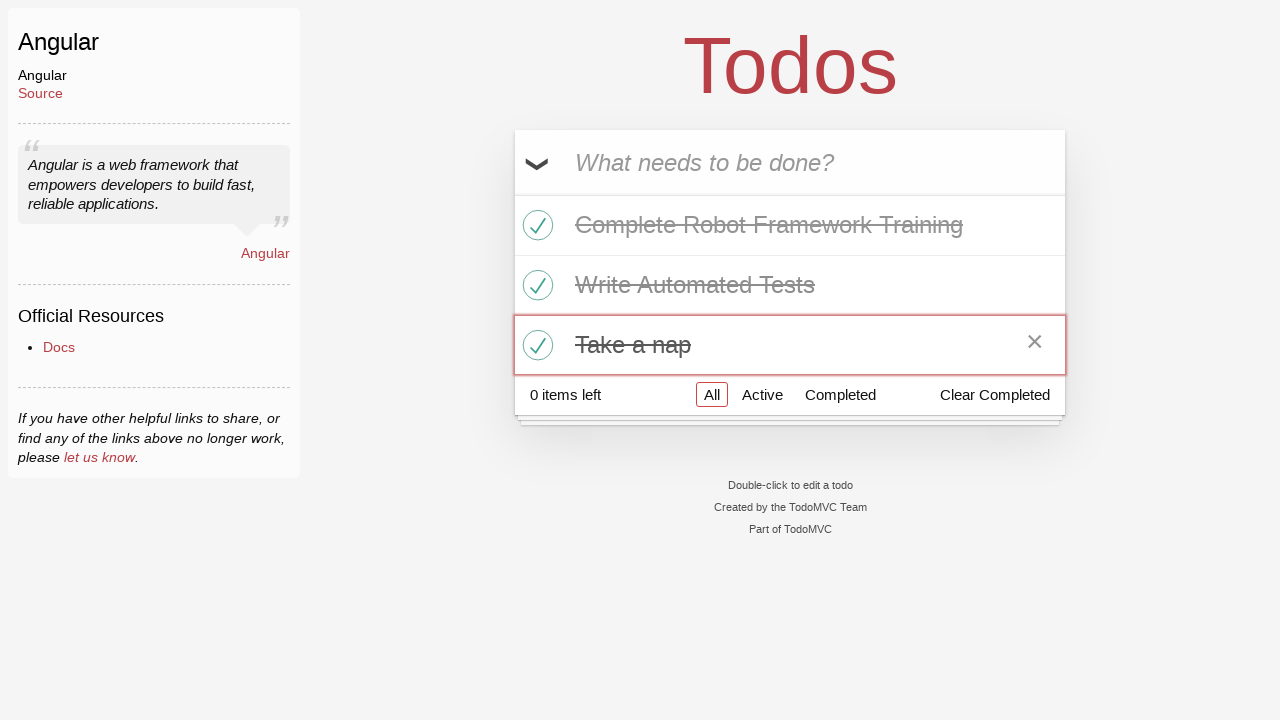

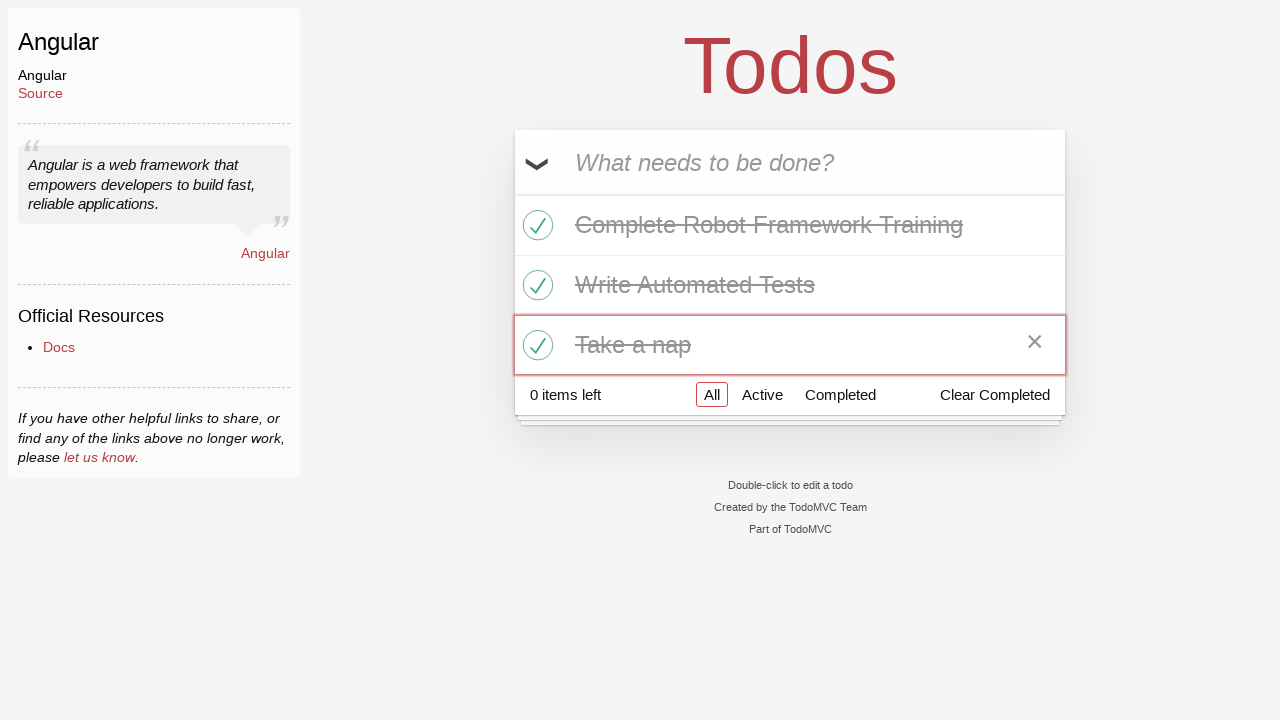